Tests various JavaScript alert interactions including accepting a simple alert, dismissing a confirmation dialog, and entering text into a prompt alert

Starting URL: https://demoqa.com/alerts

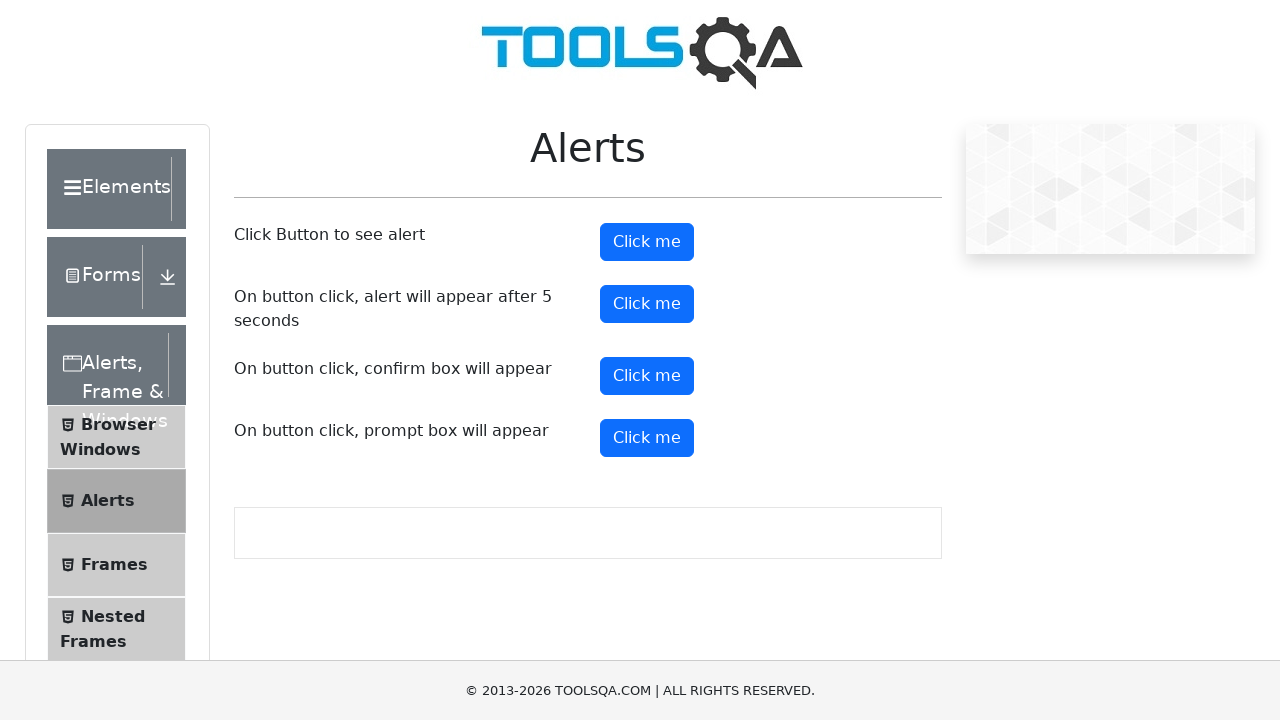

Scrolled down 300 pixels to make alert buttons visible
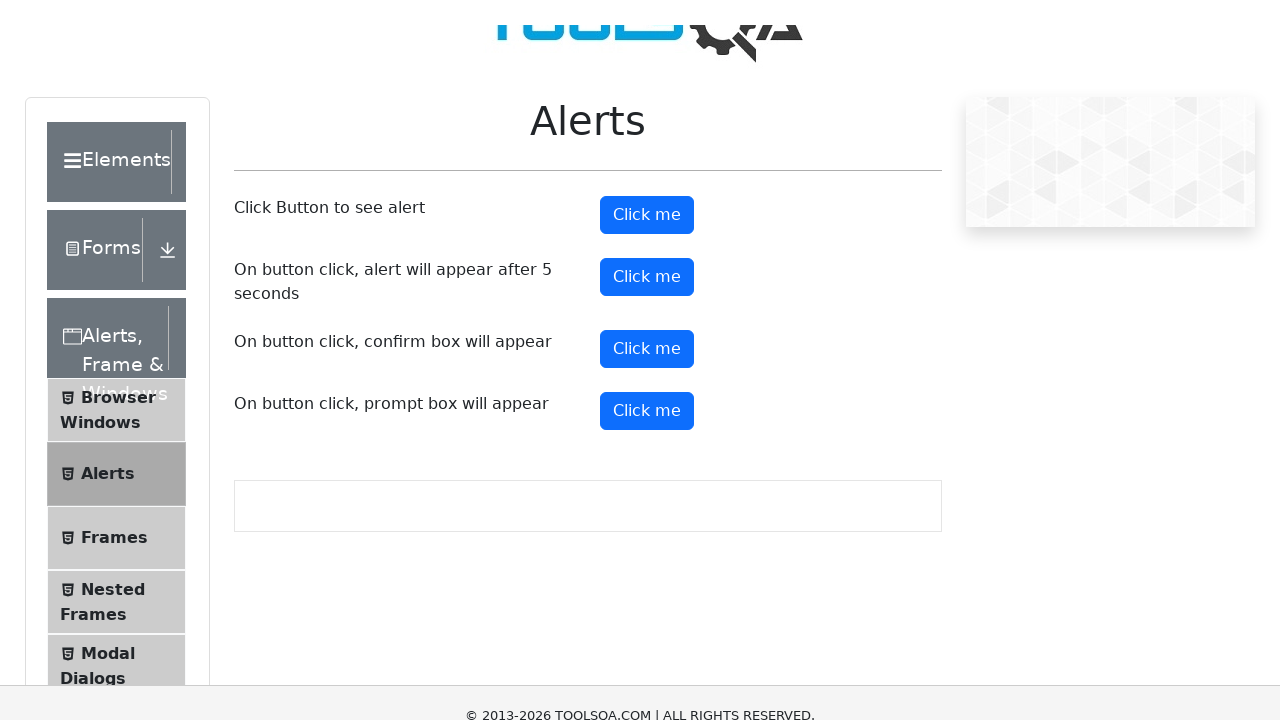

Clicked the alert button at (647, 242) on #alertButton
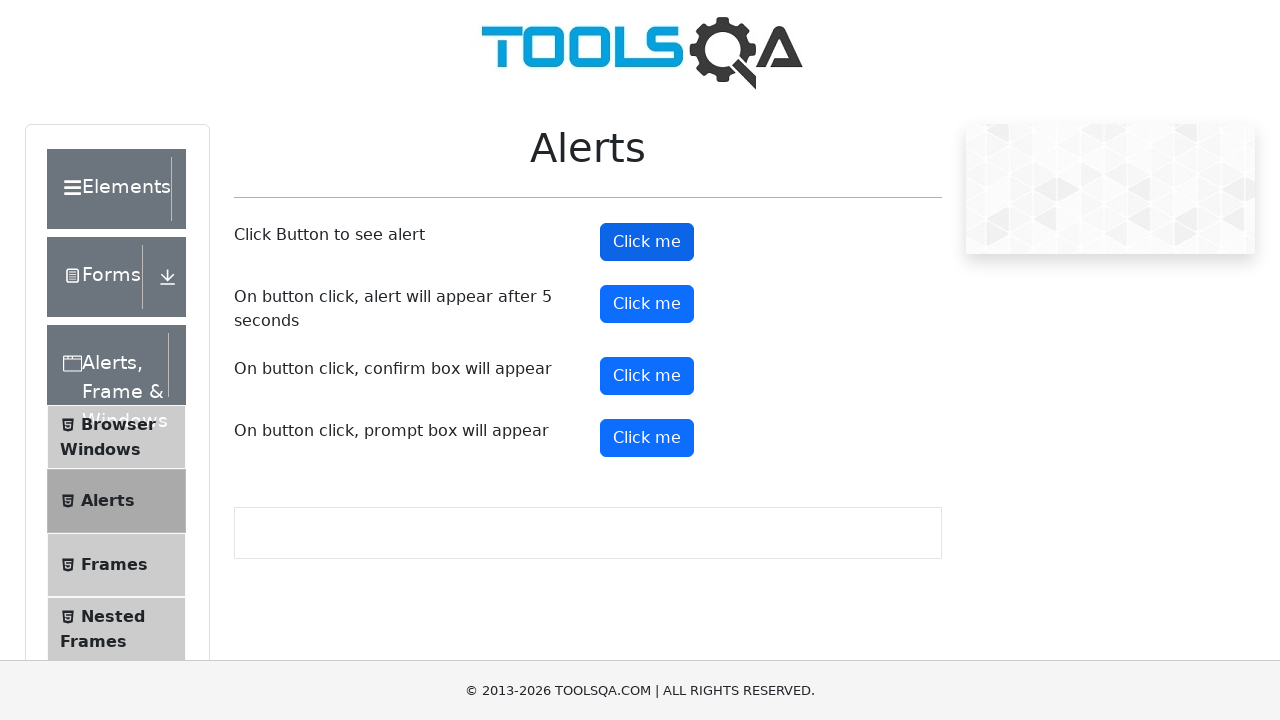

Accepted the JavaScript alert dialog
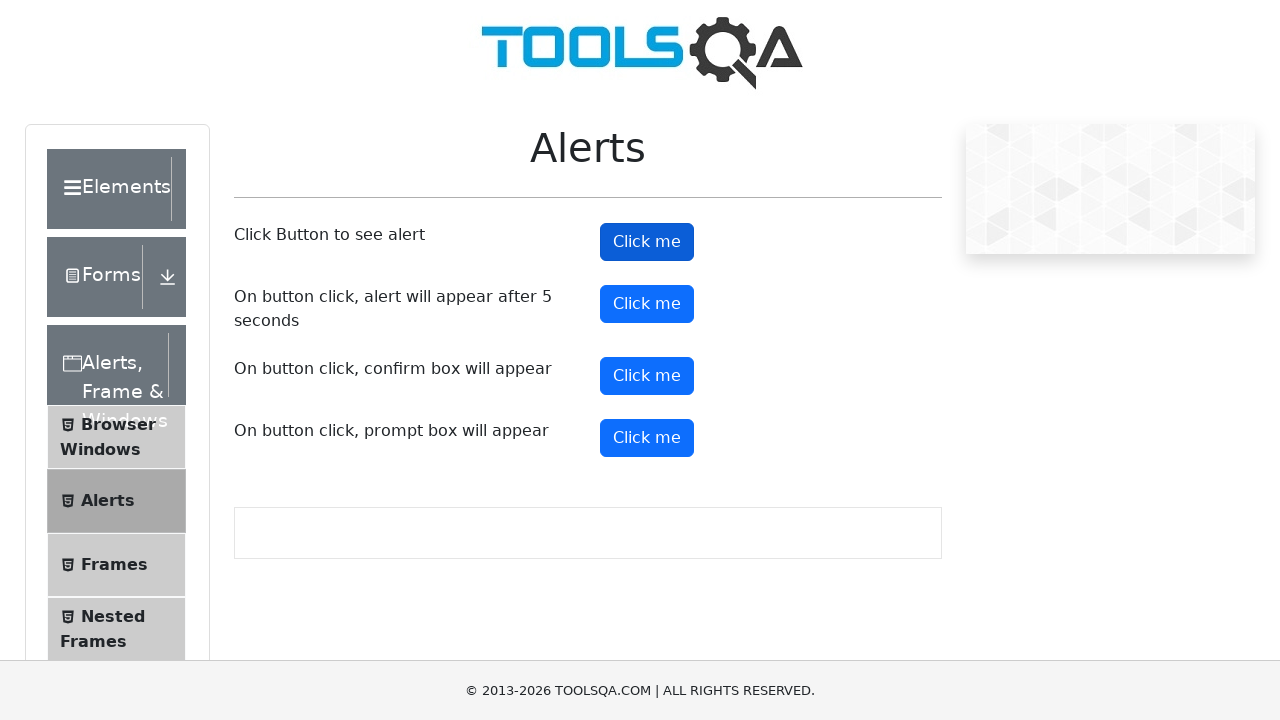

Clicked the confirm button at (647, 376) on #confirmButton
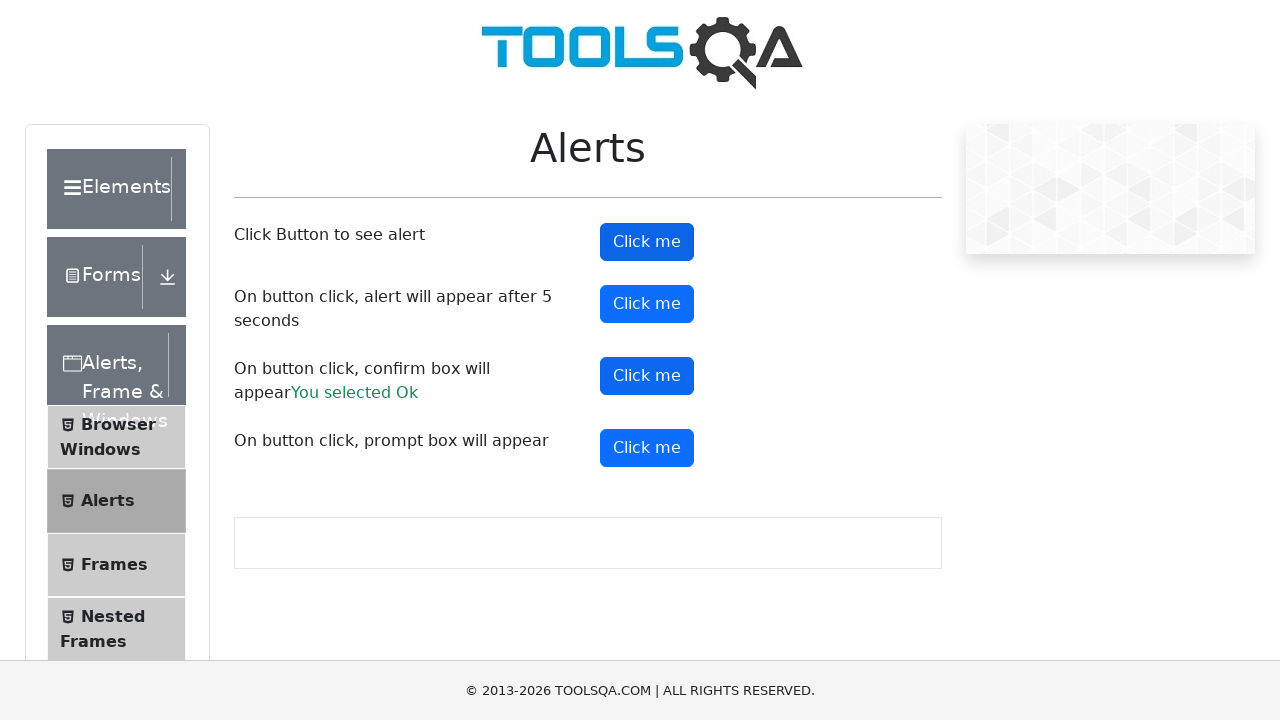

Dismissed the confirmation dialog
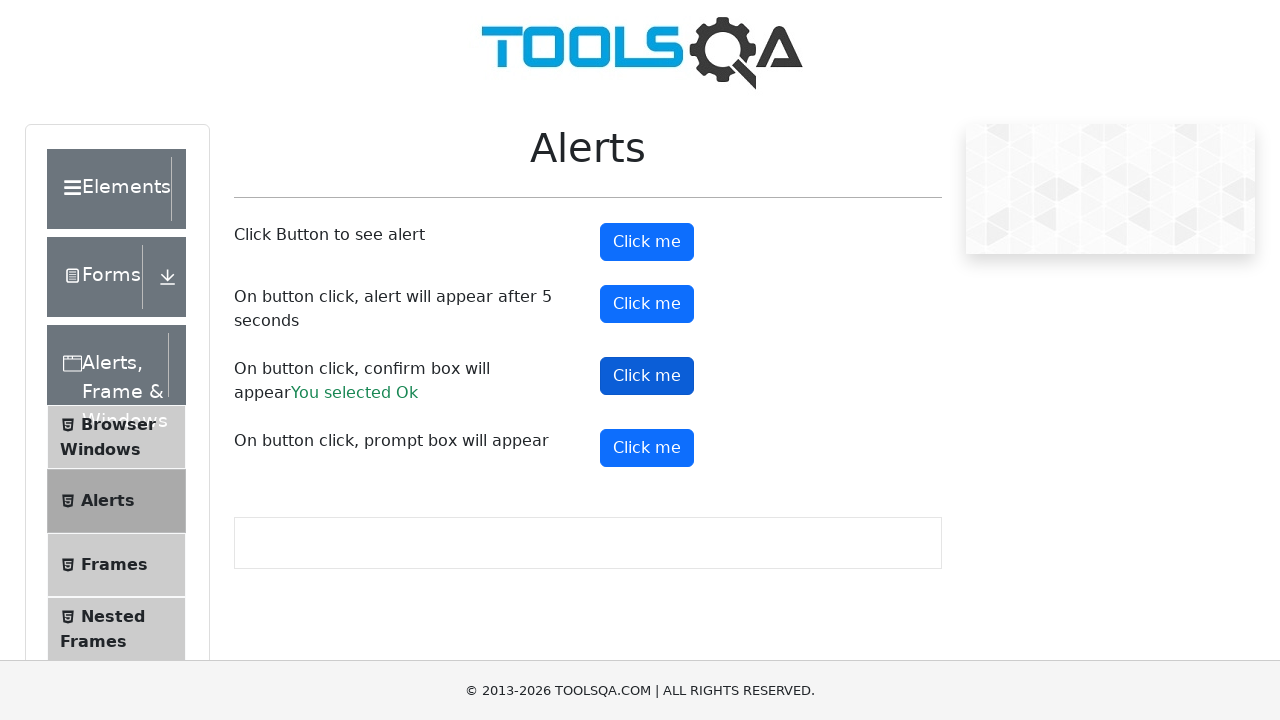

Clicked the prompt button and entered 'Tools' into the prompt dialog at (647, 448) on #promtButton
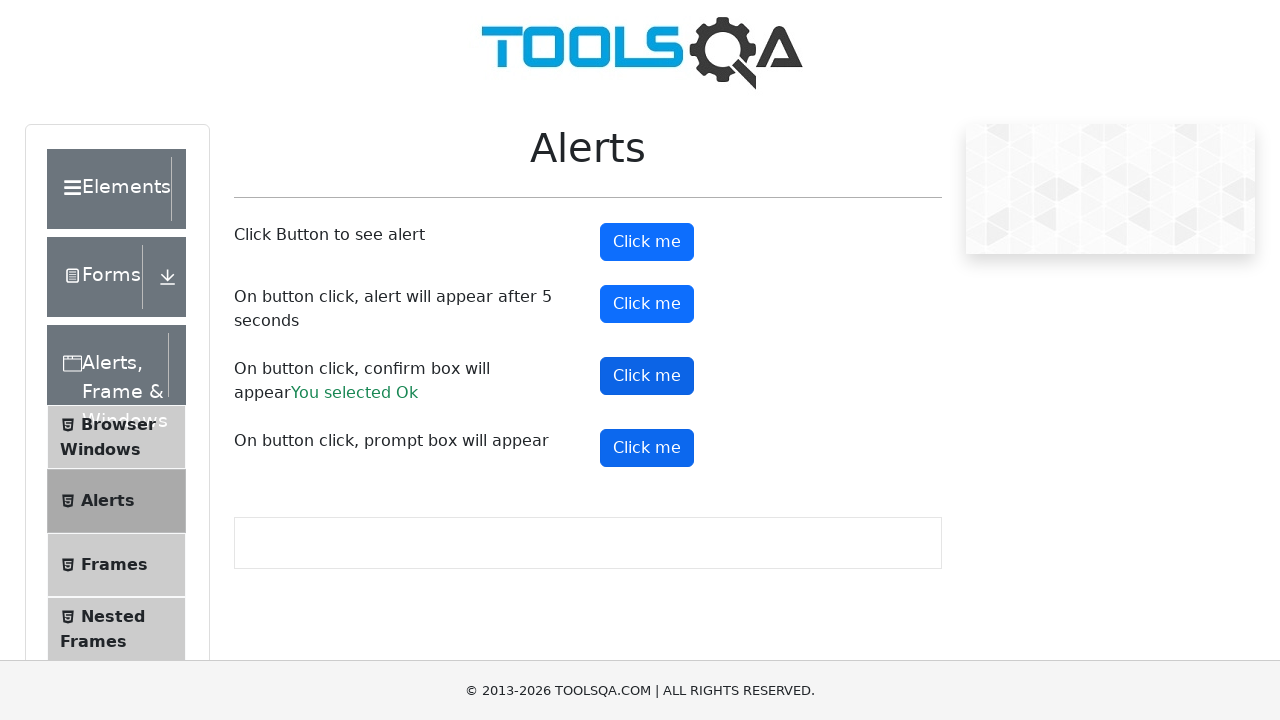

Waited 1 second for the final action to complete
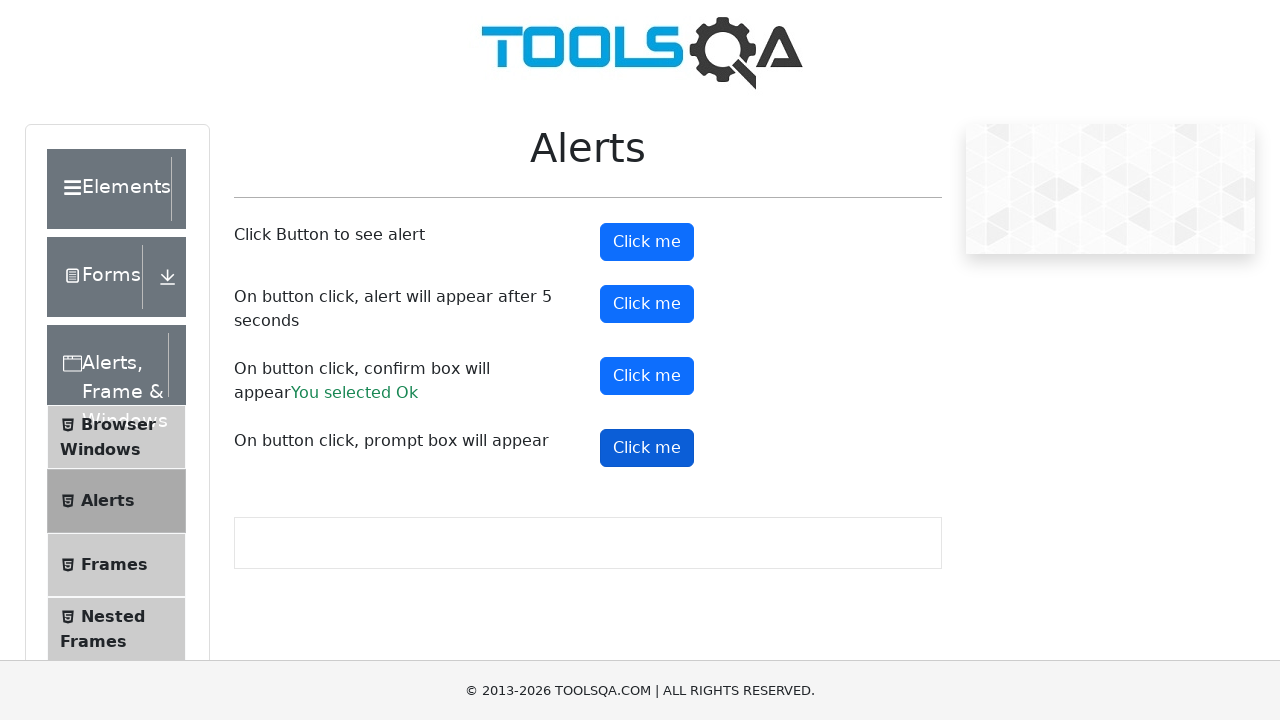

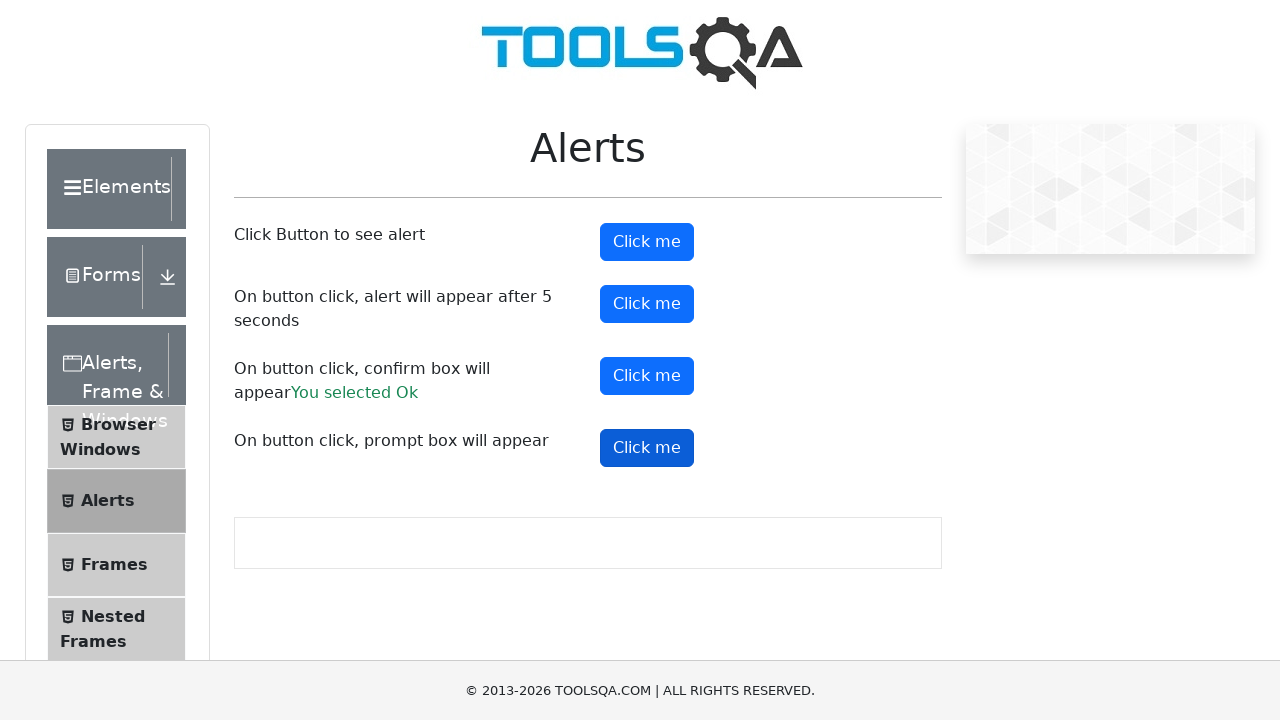